Tests the A/B Testing page by clicking on the A/B Testing link from the homepage and verifying the page header contains expected text.

Starting URL: http://the-internet.herokuapp.com/

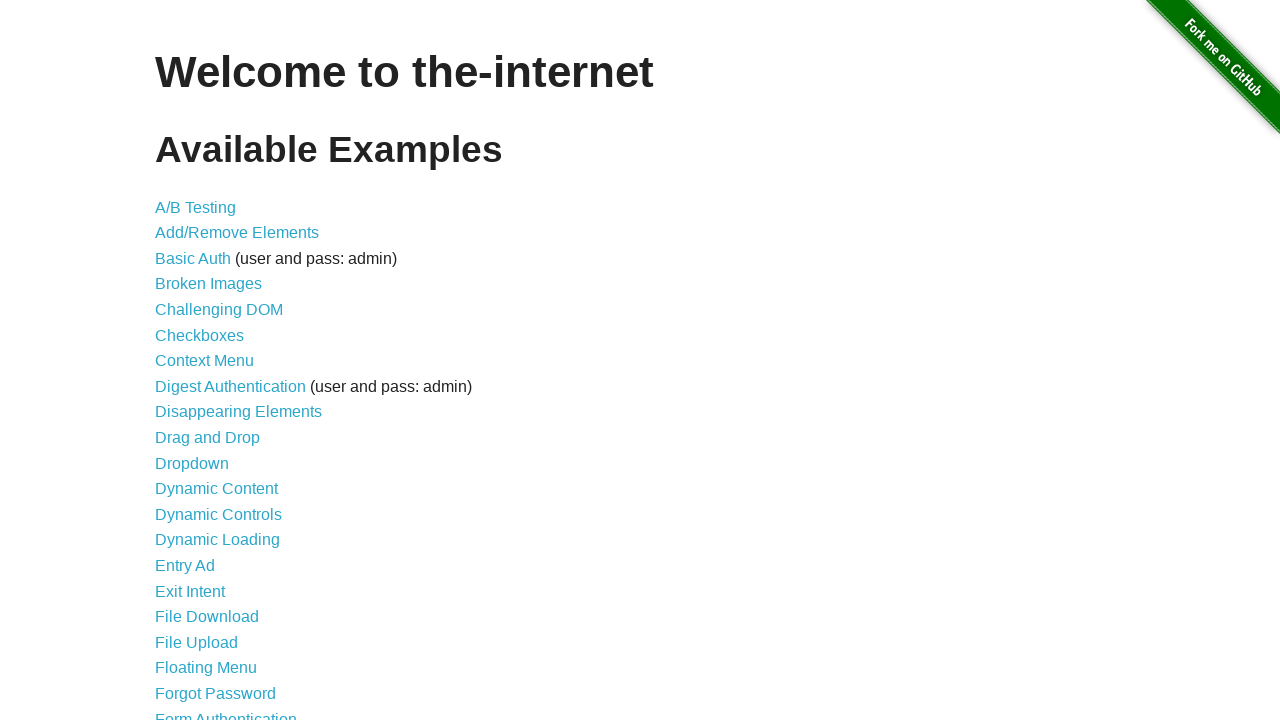

Clicked on A/B Testing link from homepage at (196, 207) on xpath=//a[.='A/B Testing']
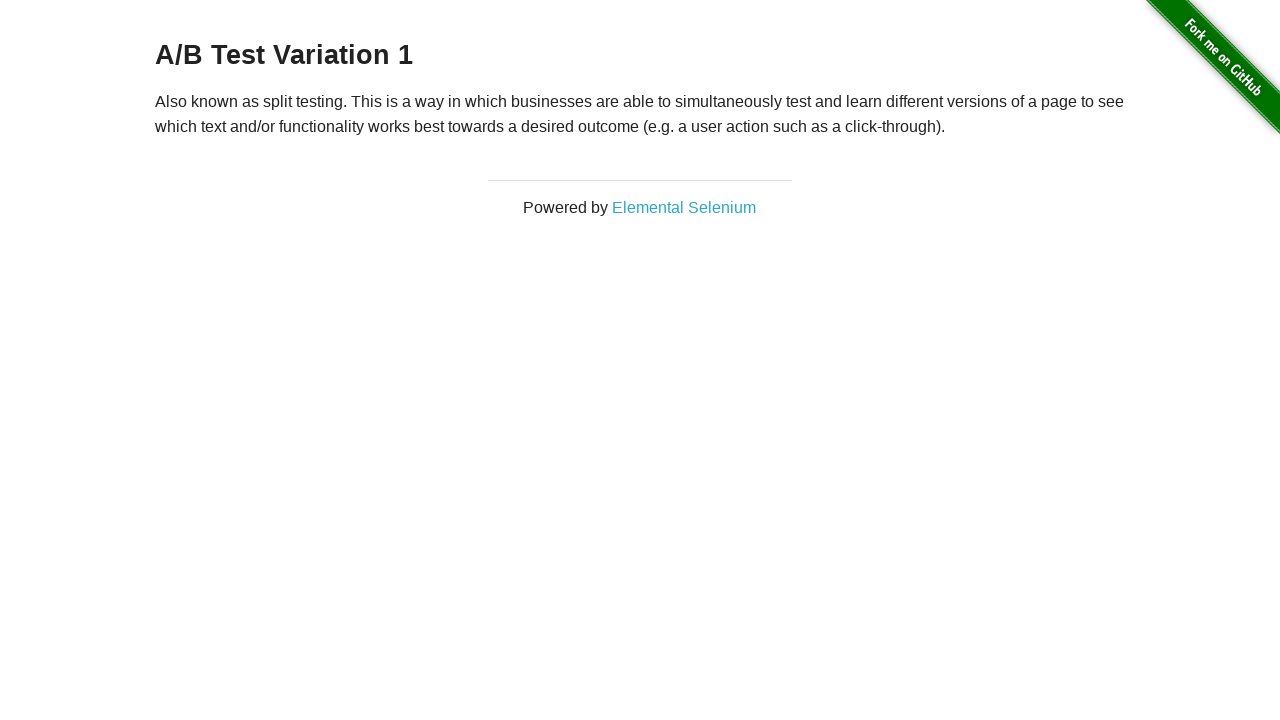

A/B Testing page header (h3) element loaded
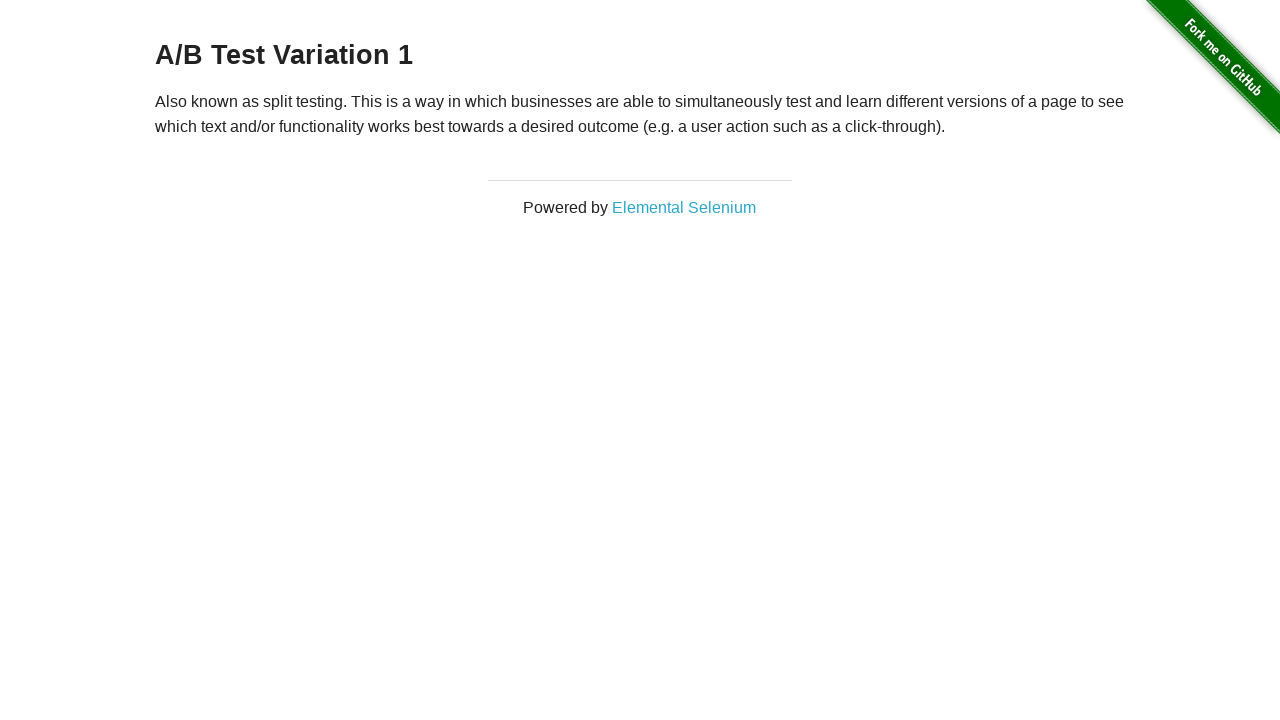

Retrieved header text: 'A/B Test Variation 1'
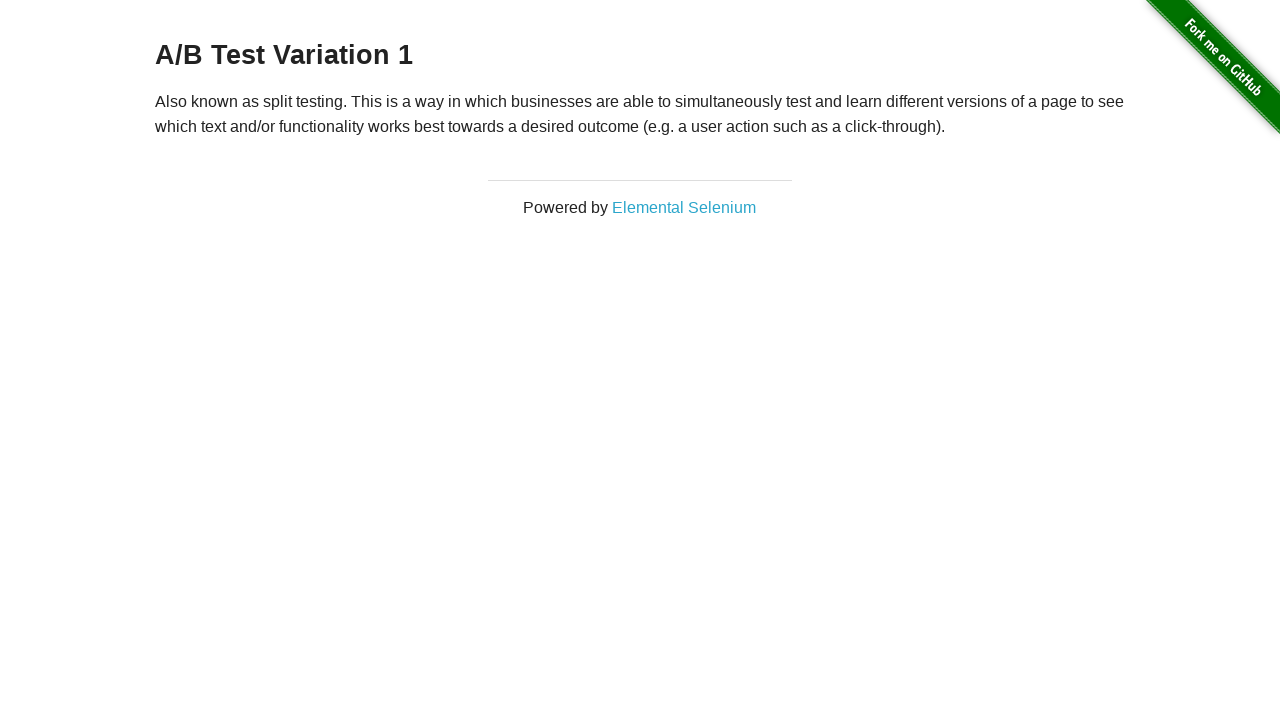

Verified header contains 'A/B Test'
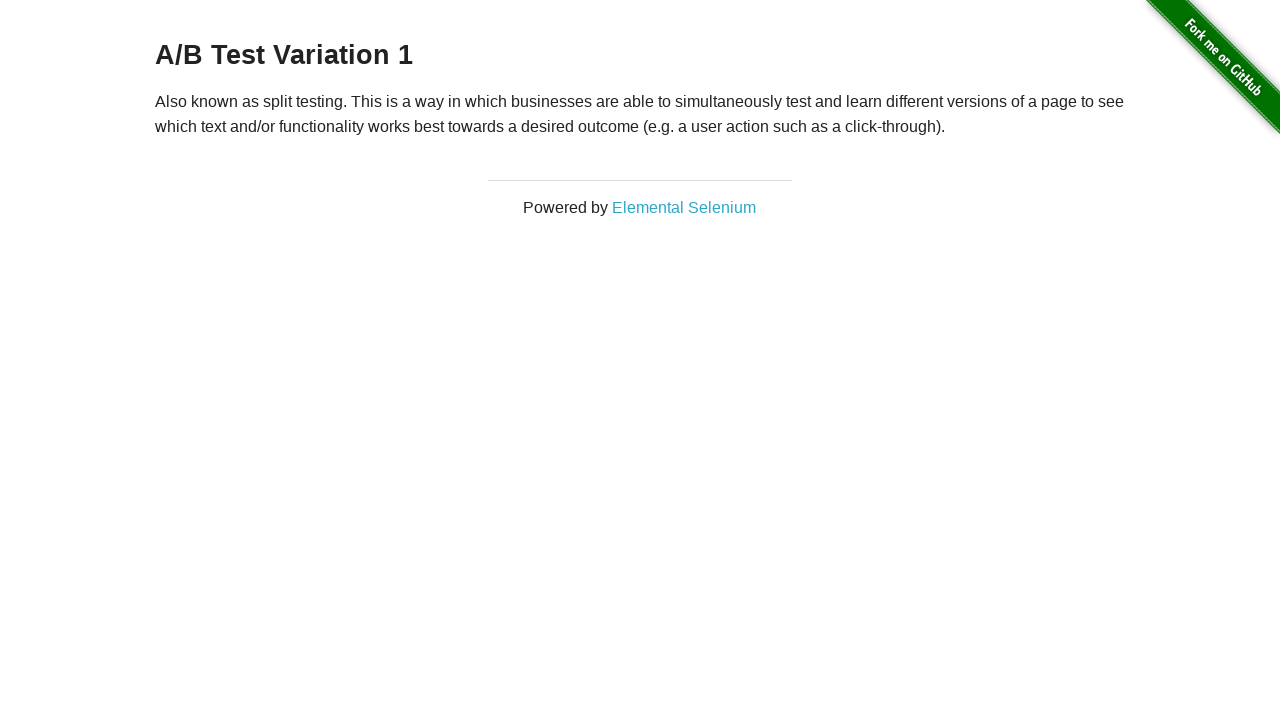

Verified header starts with 'A/B Test'
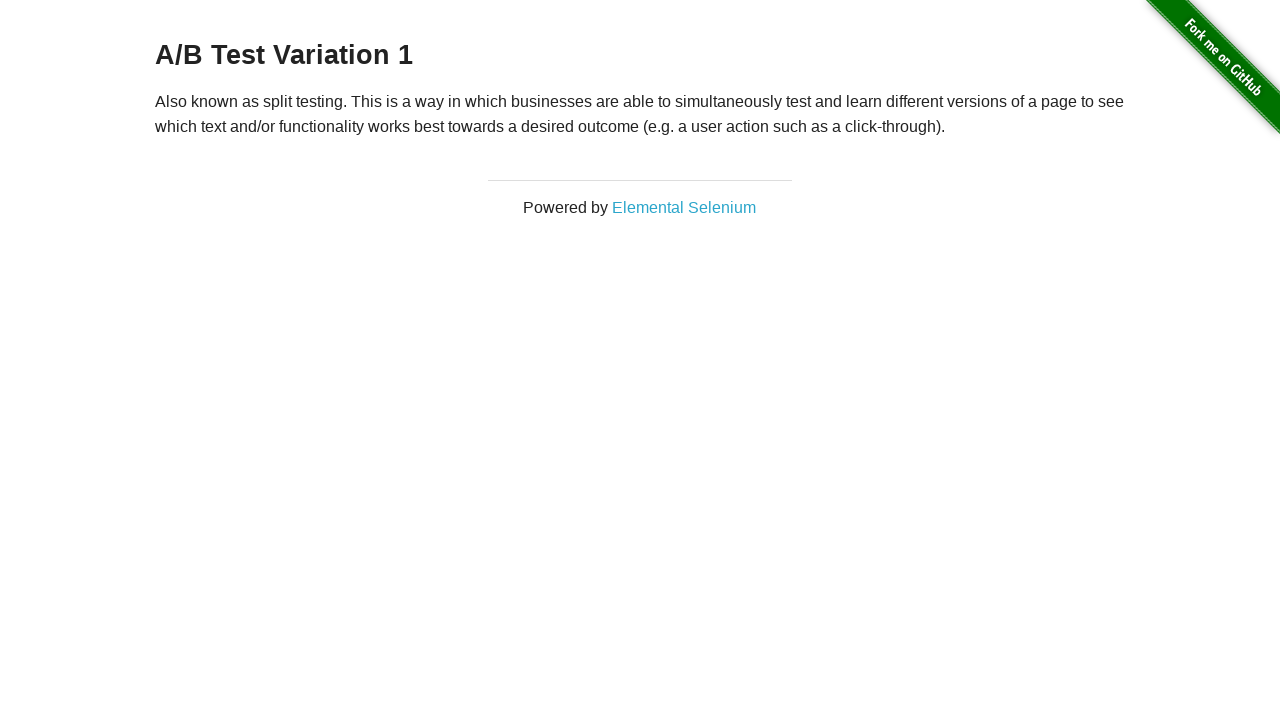

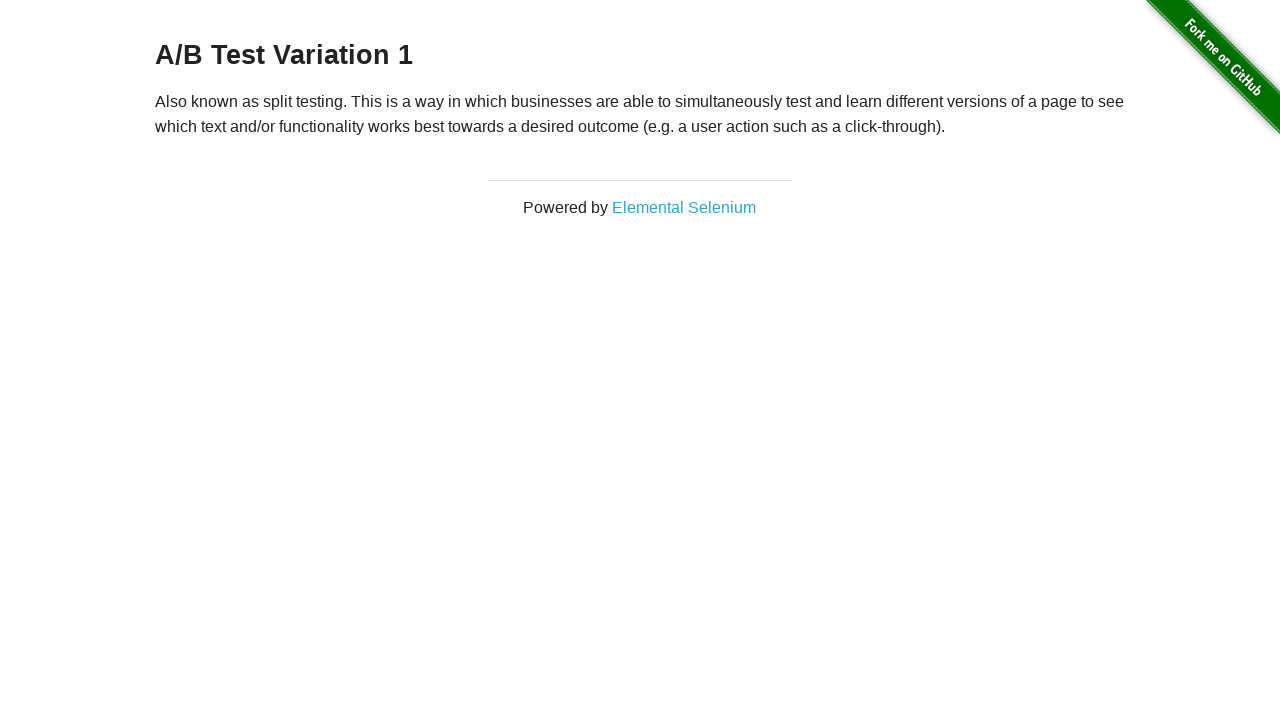